Tests dropdown menu functionality by opening a dropdown and selecting an option

Starting URL: https://formy-project.herokuapp.com/dropdown

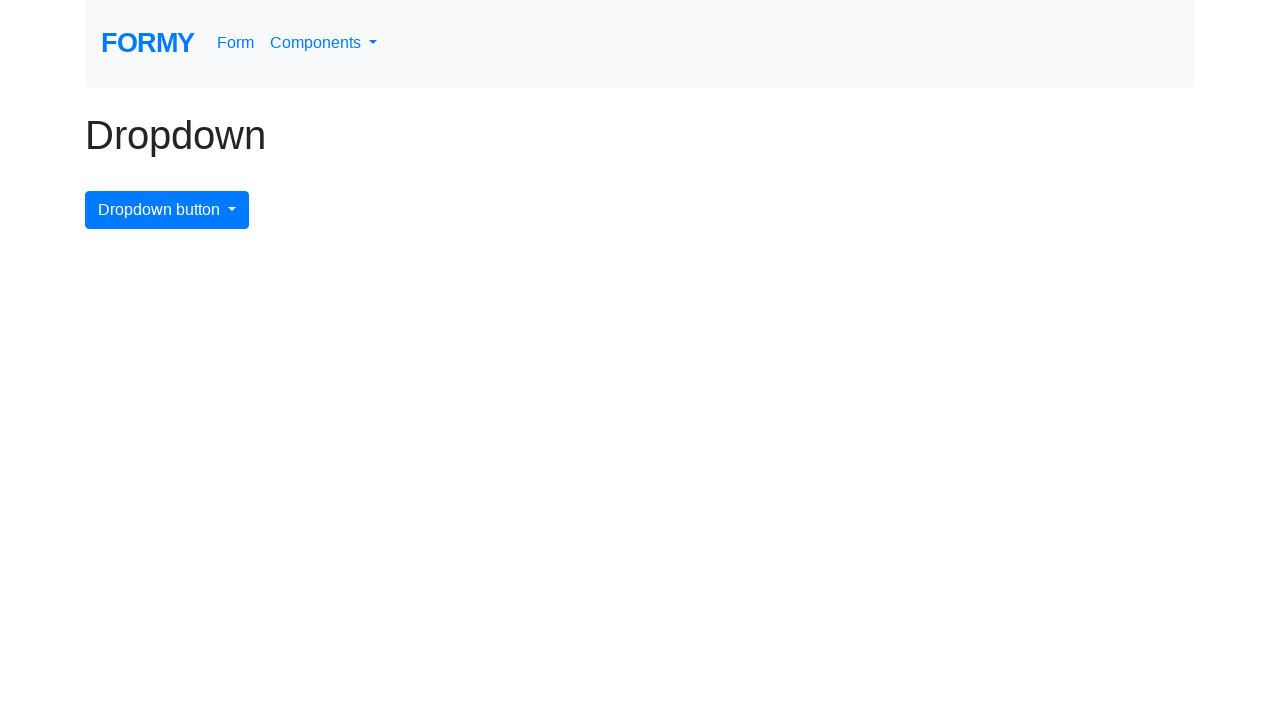

Clicked dropdown button to open menu at (167, 210) on #dropdownMenuButton
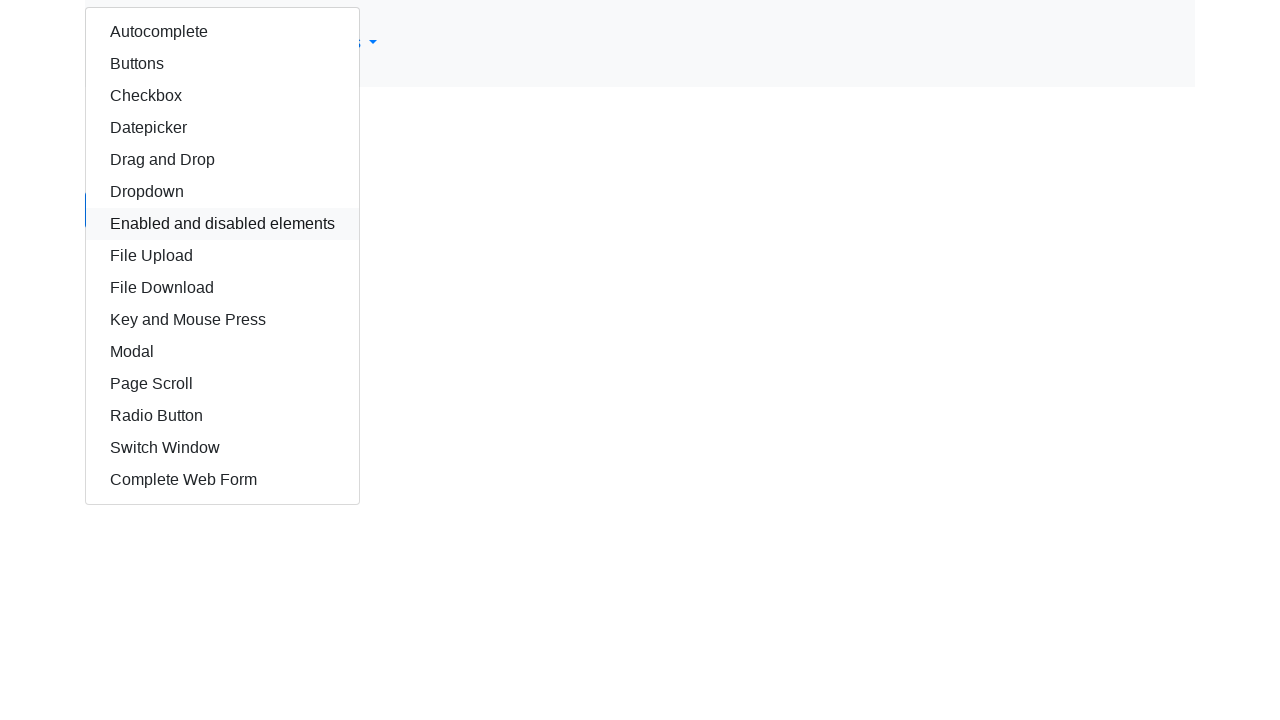

Selected autocomplete option from dropdown at (222, 32) on #autocomplete
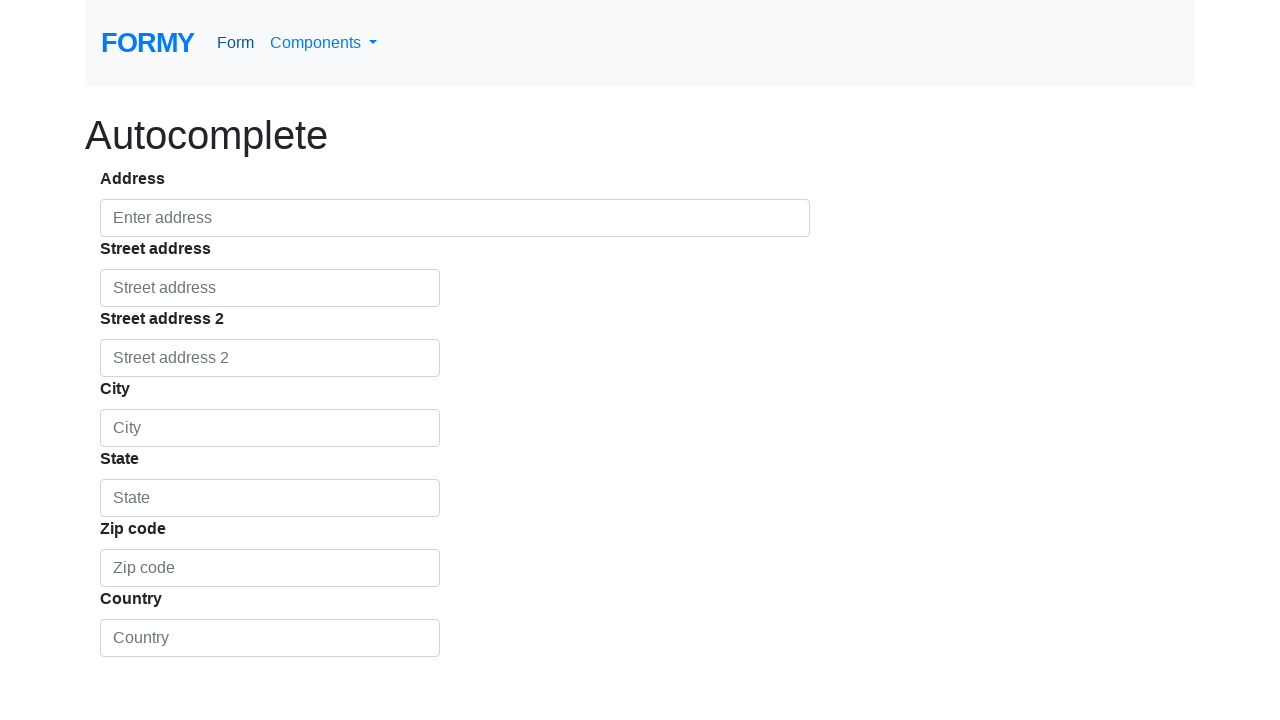

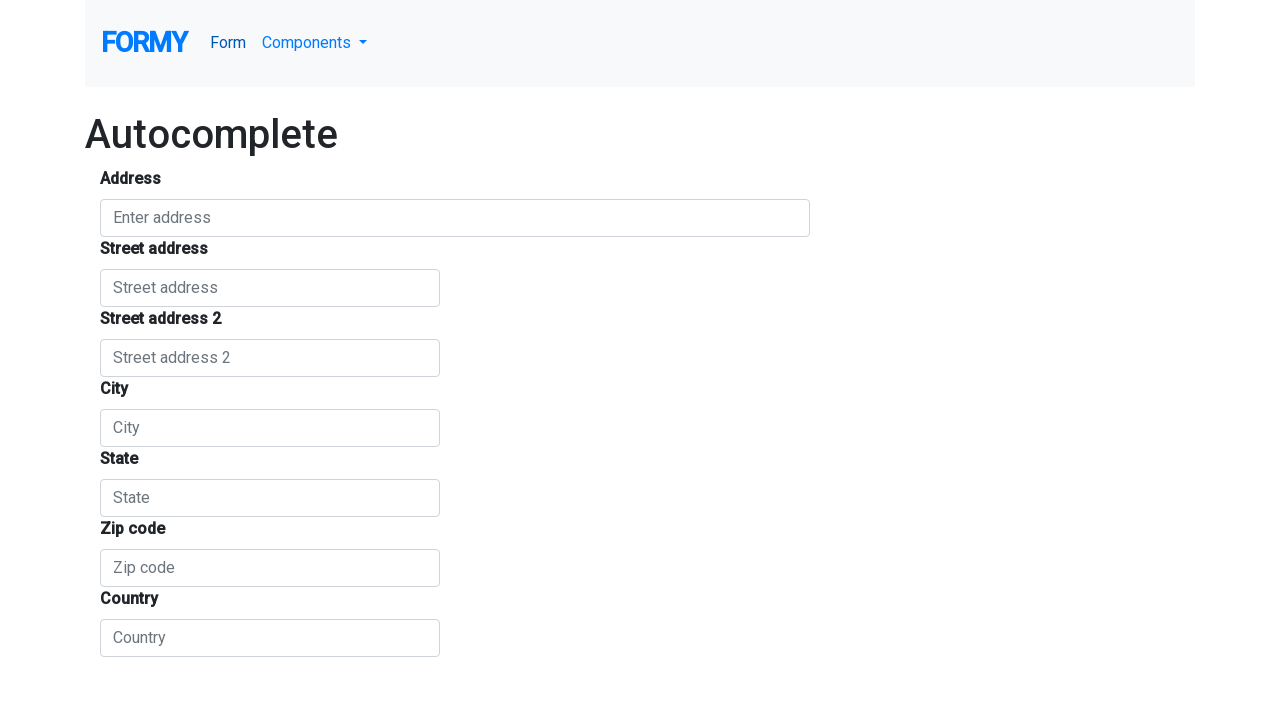